Simulates content script functionality by injecting JavaScript to store history entries in localStorage and adding a visual indicator element to the page.

Starting URL: https://example.com

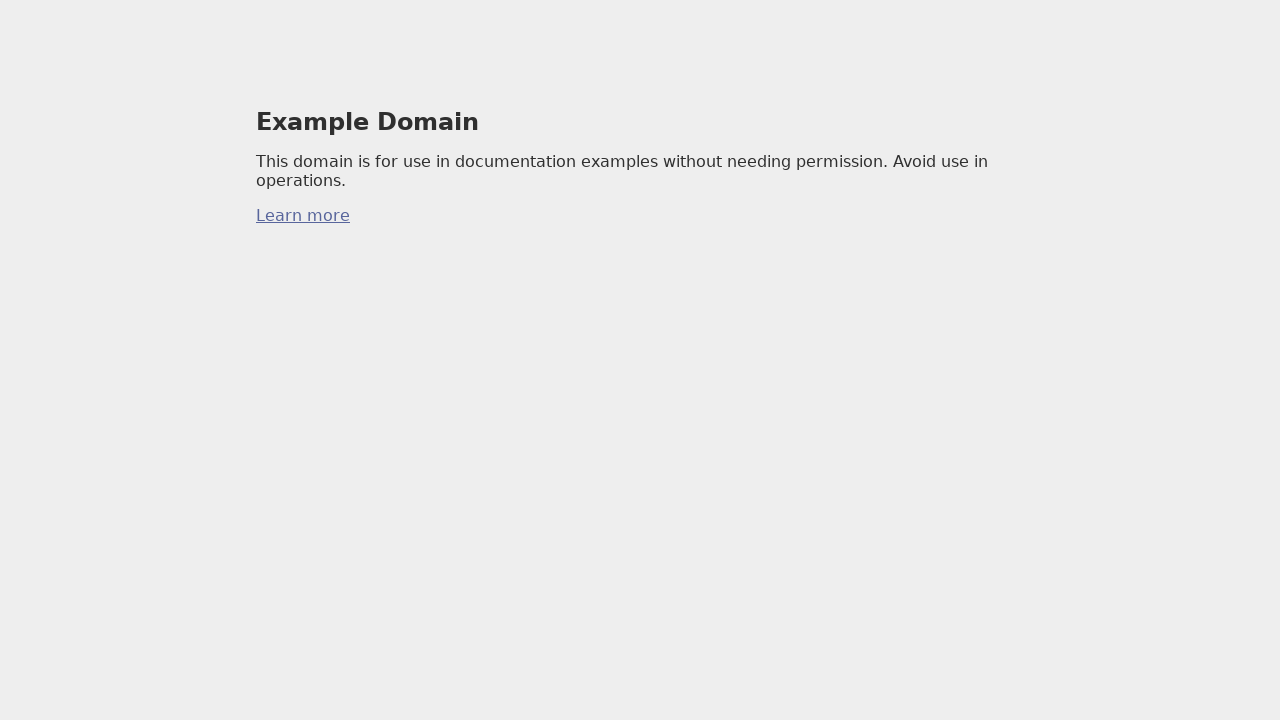

Injected content script to store history entry in localStorage and add ChronicleSync indicator element
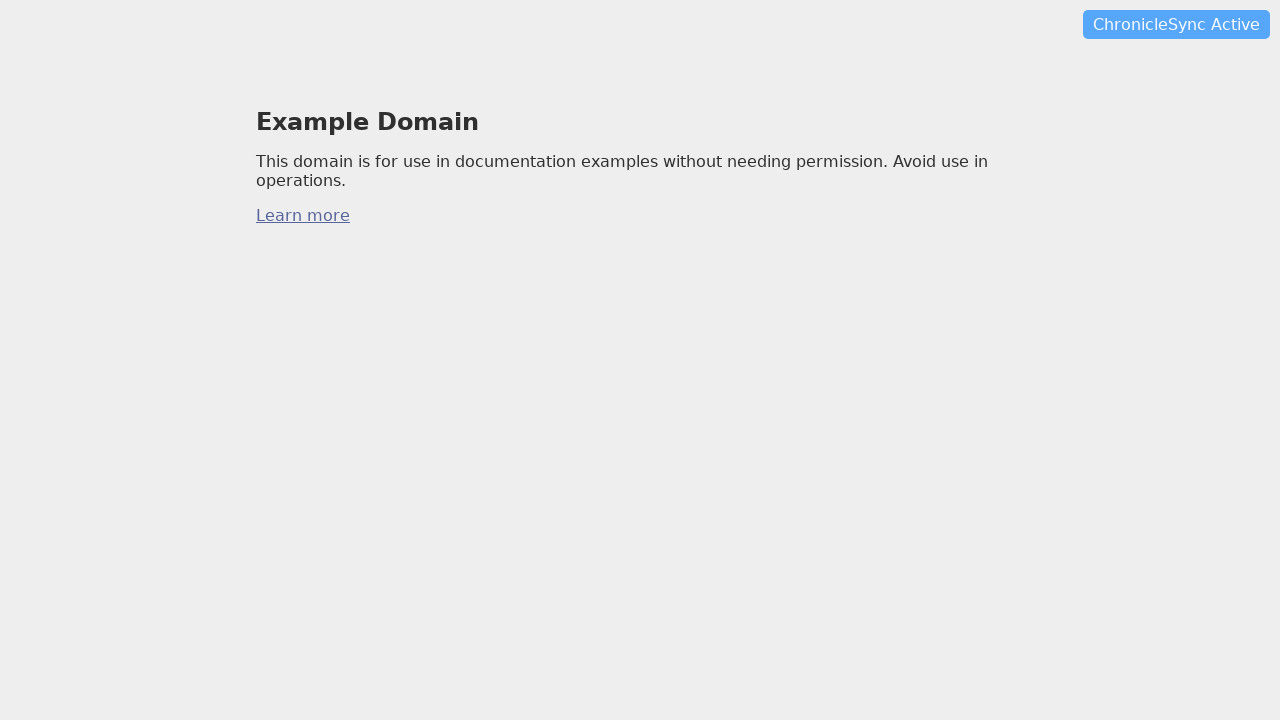

Waited for ChronicleSync indicator element to appear
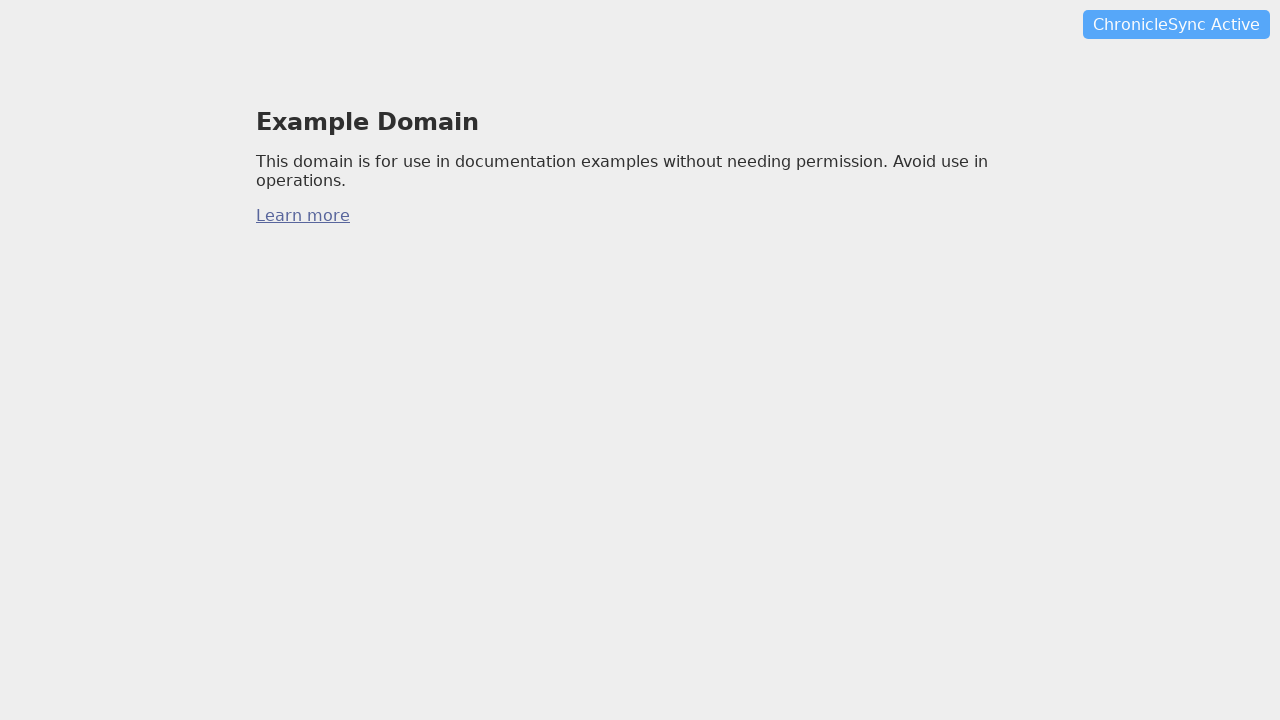

Verified ChronicleSync indicator is visible on the page
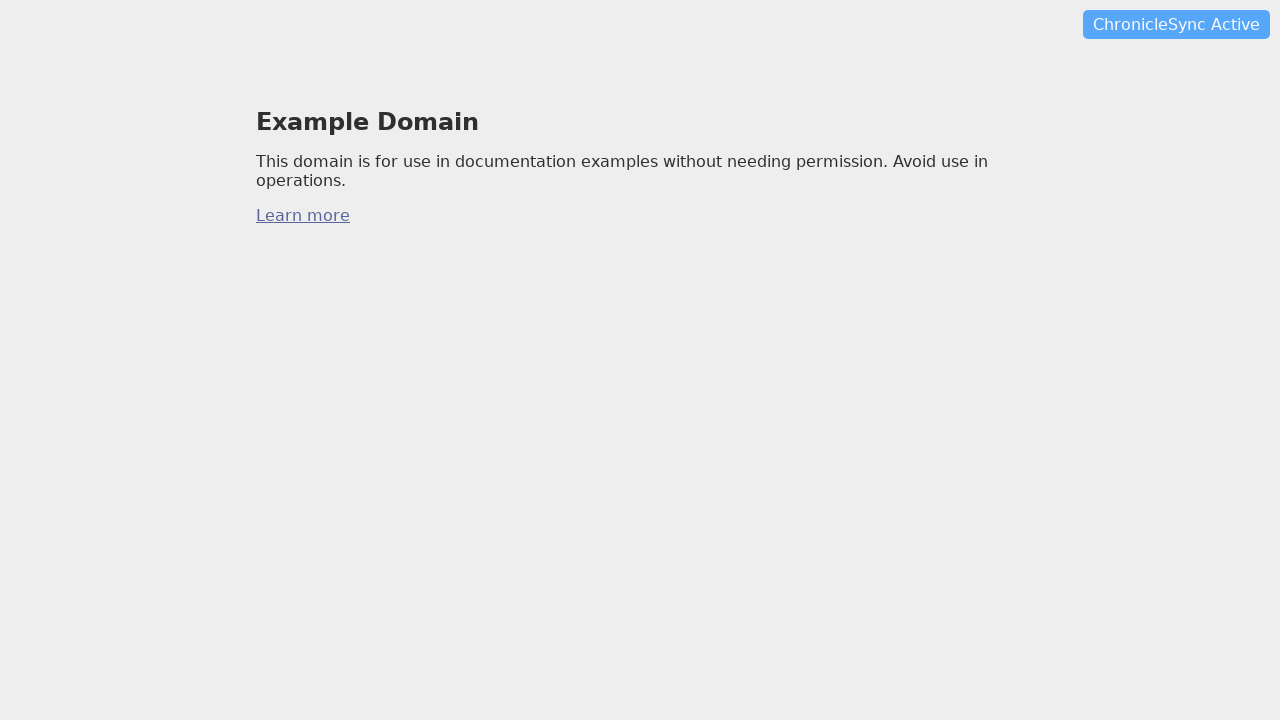

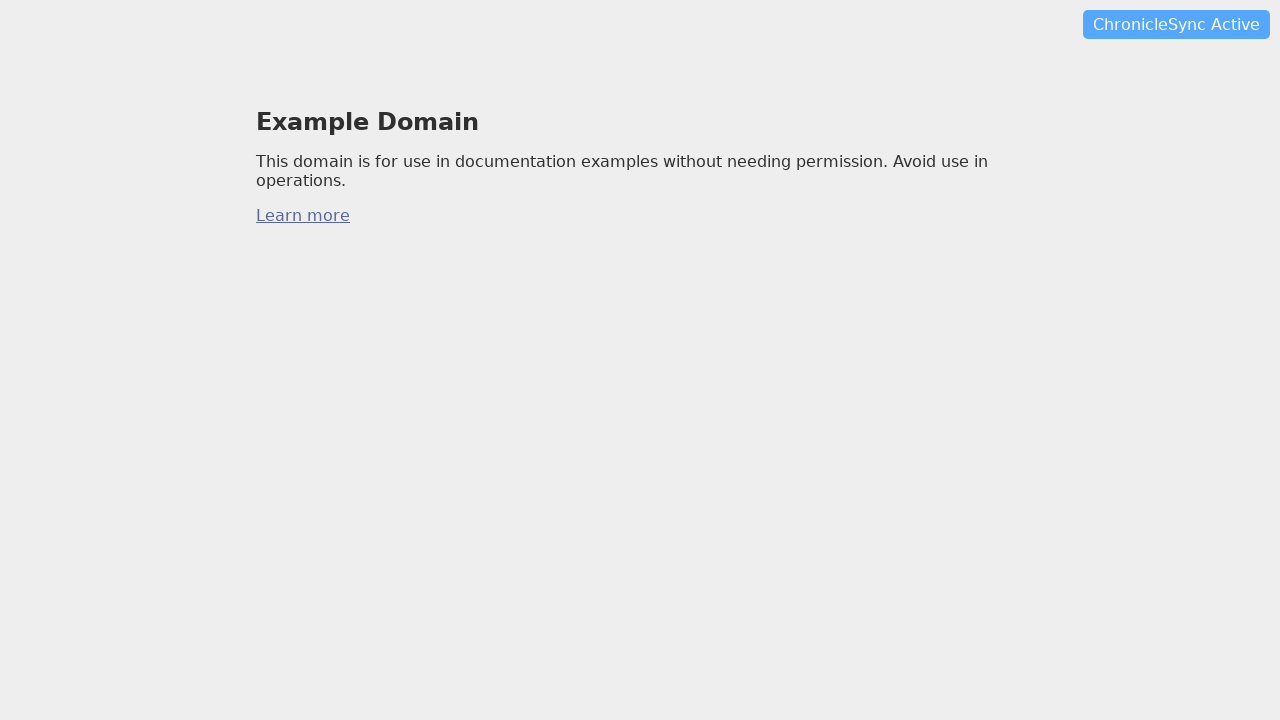